Tests page scrolling functionality by scrolling down 4000 pixels and then scrolling up 2000 pixels using JavaScript execution

Starting URL: https://rahulshettyacademy.com/AutomationPractice/

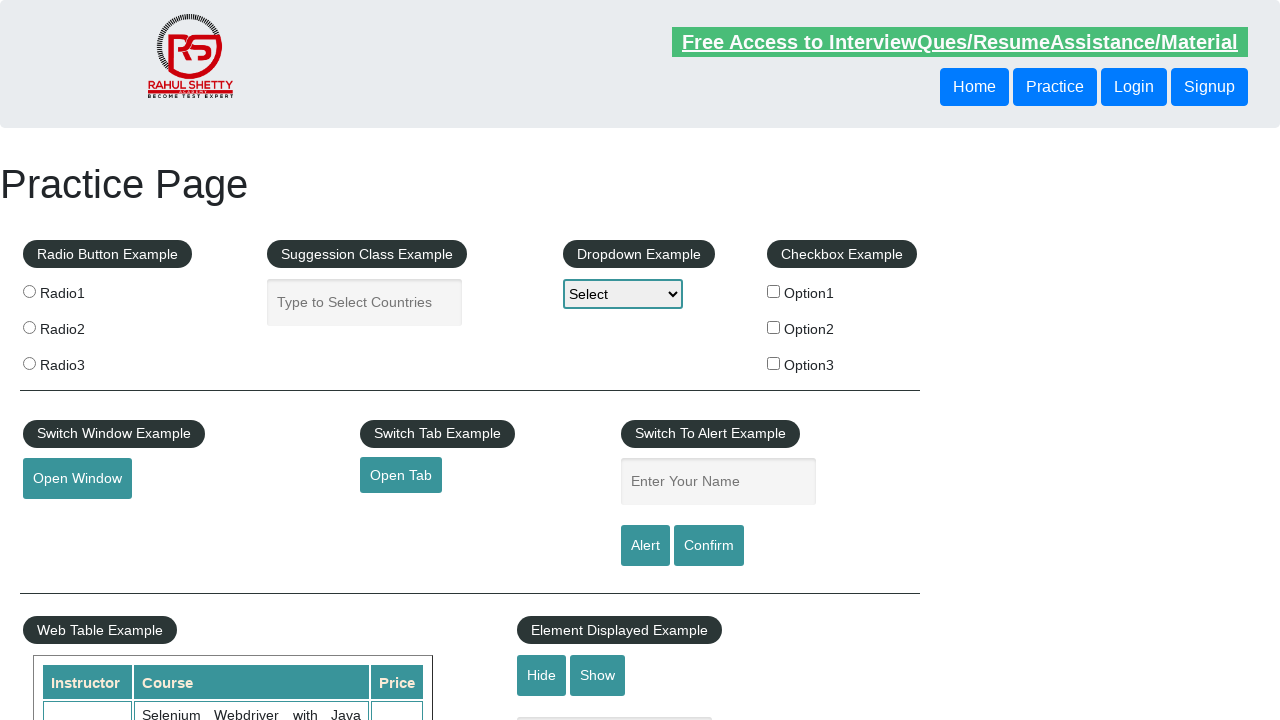

Scrolled down 4000 pixels using JavaScript
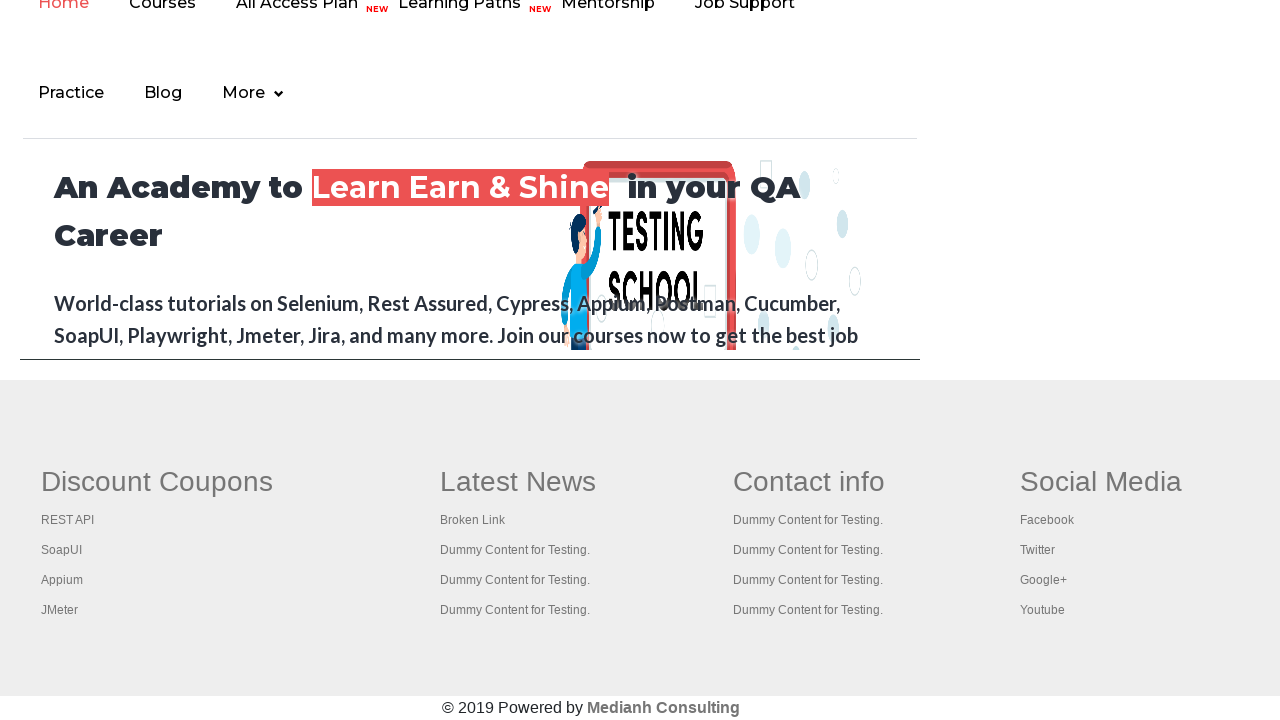

Waited 1000ms for scroll to complete
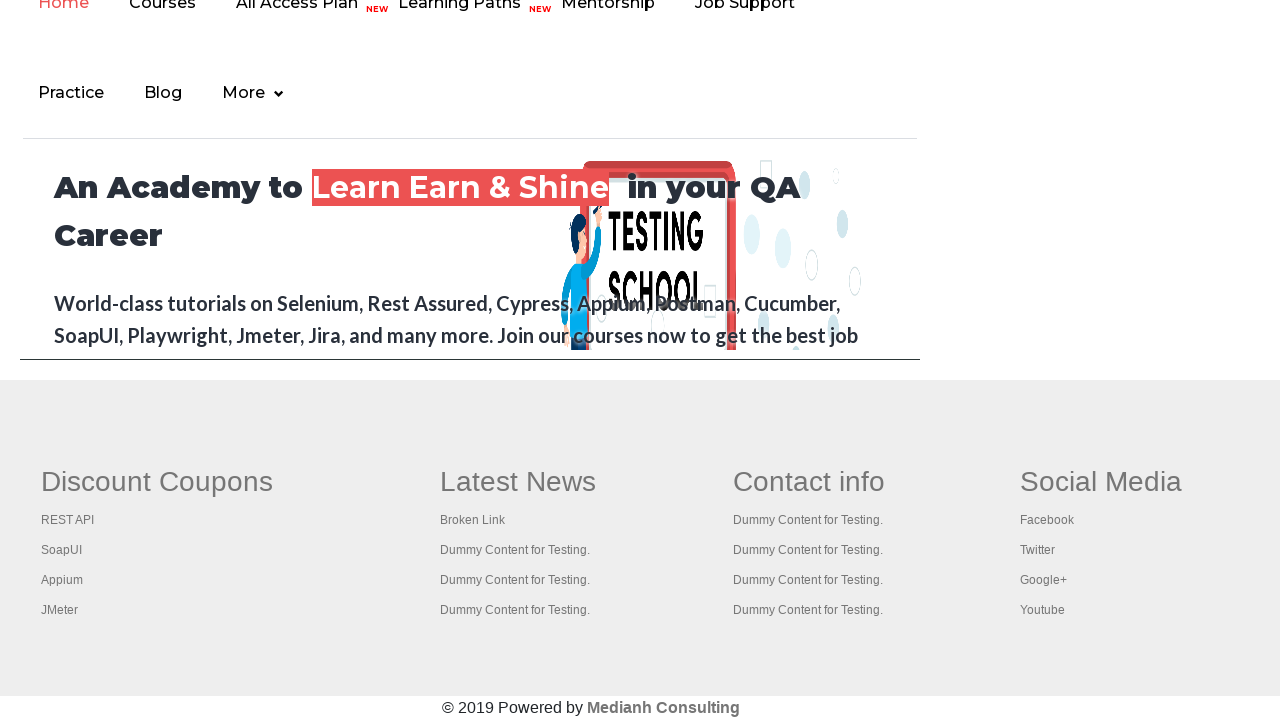

Scrolled up 2000 pixels using JavaScript
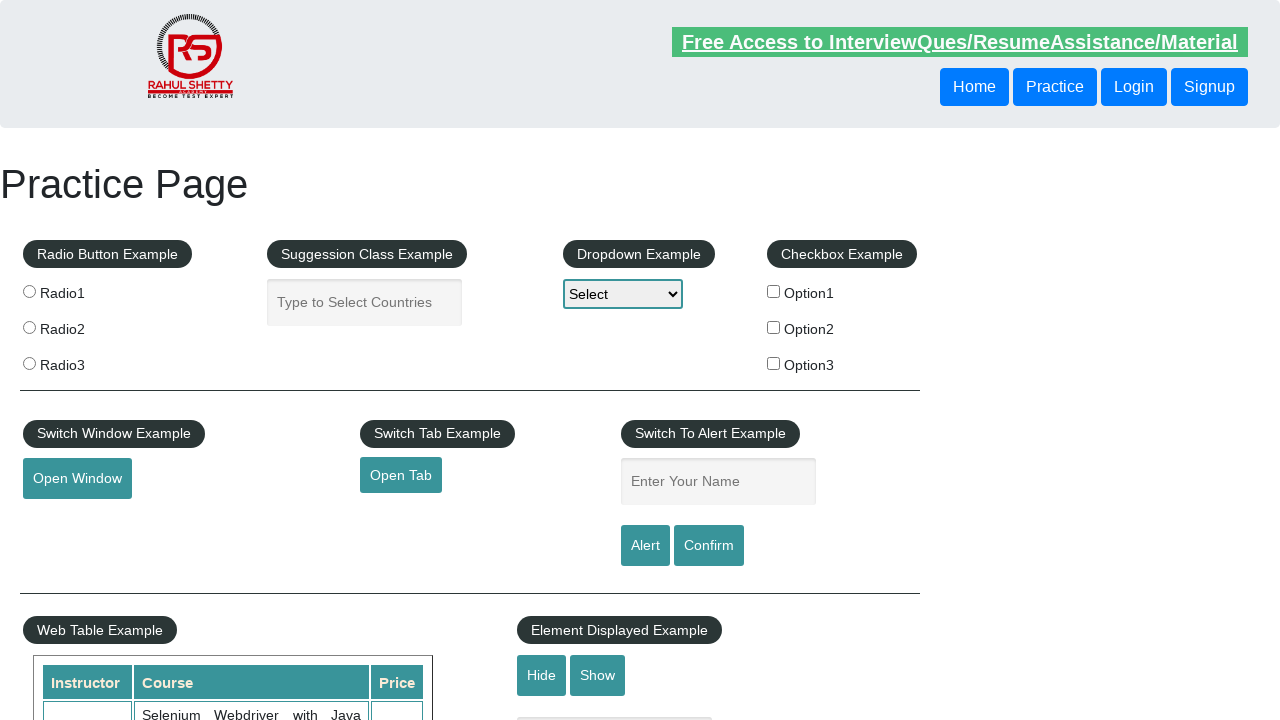

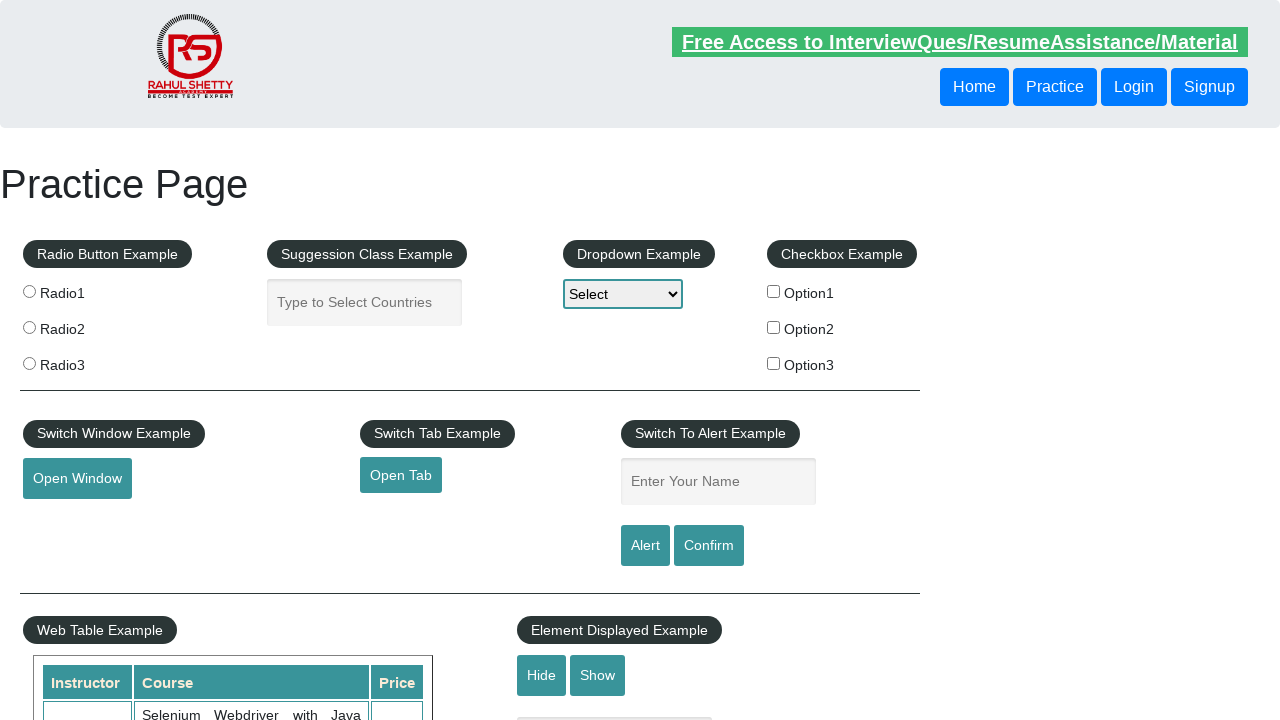